Tests navigation to cart page by clicking the cart button in header

Starting URL: http://intershop5.skillbox.ru/

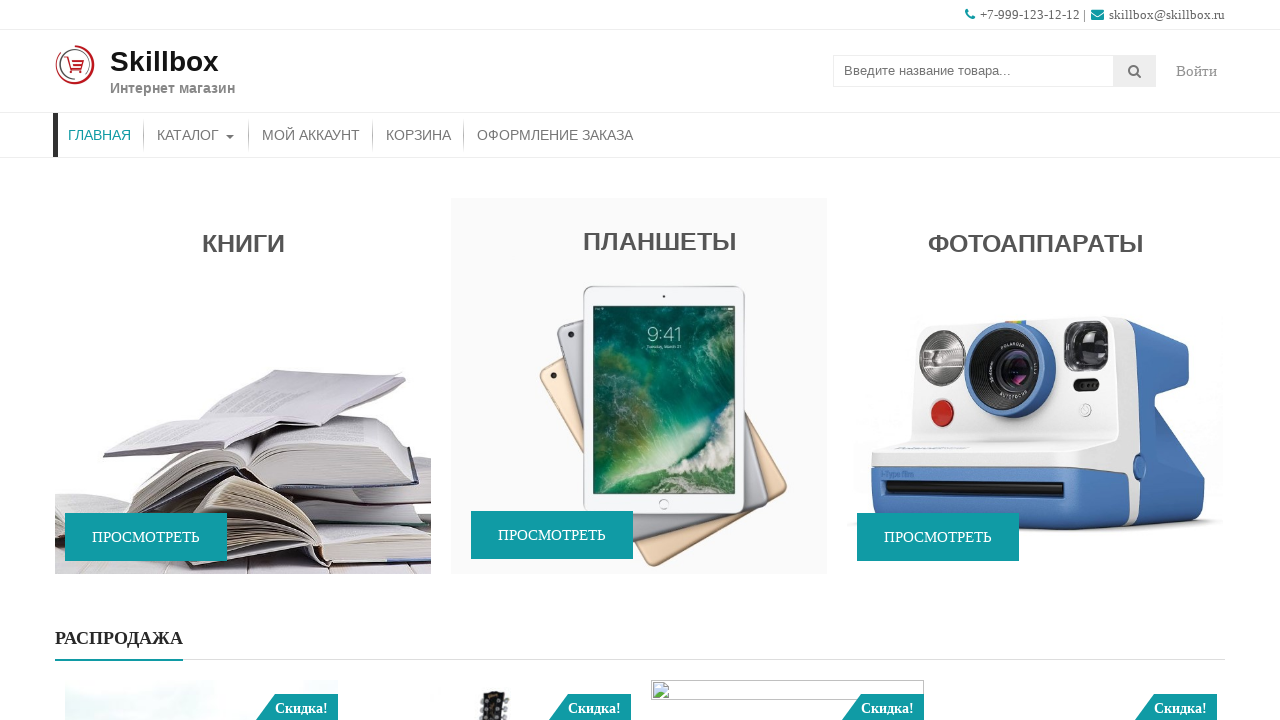

Clicked cart button in header at (418, 135) on .menu-item-29 a
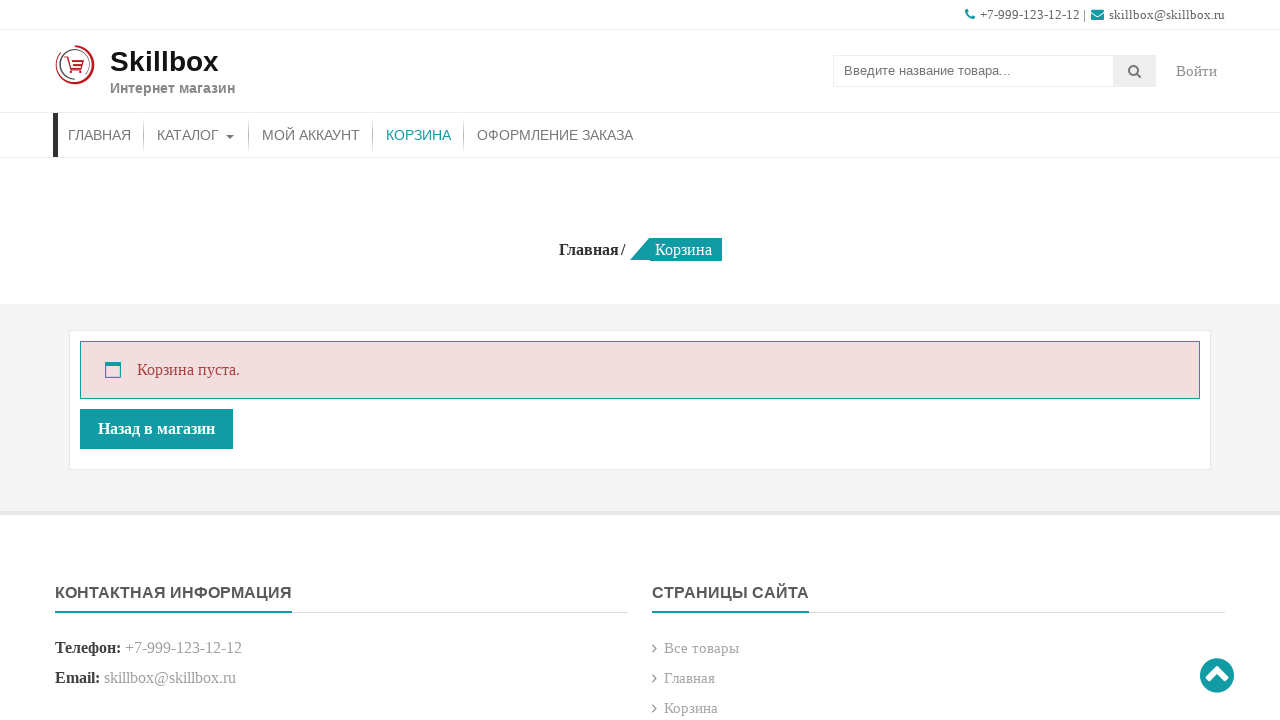

Cart page loaded successfully
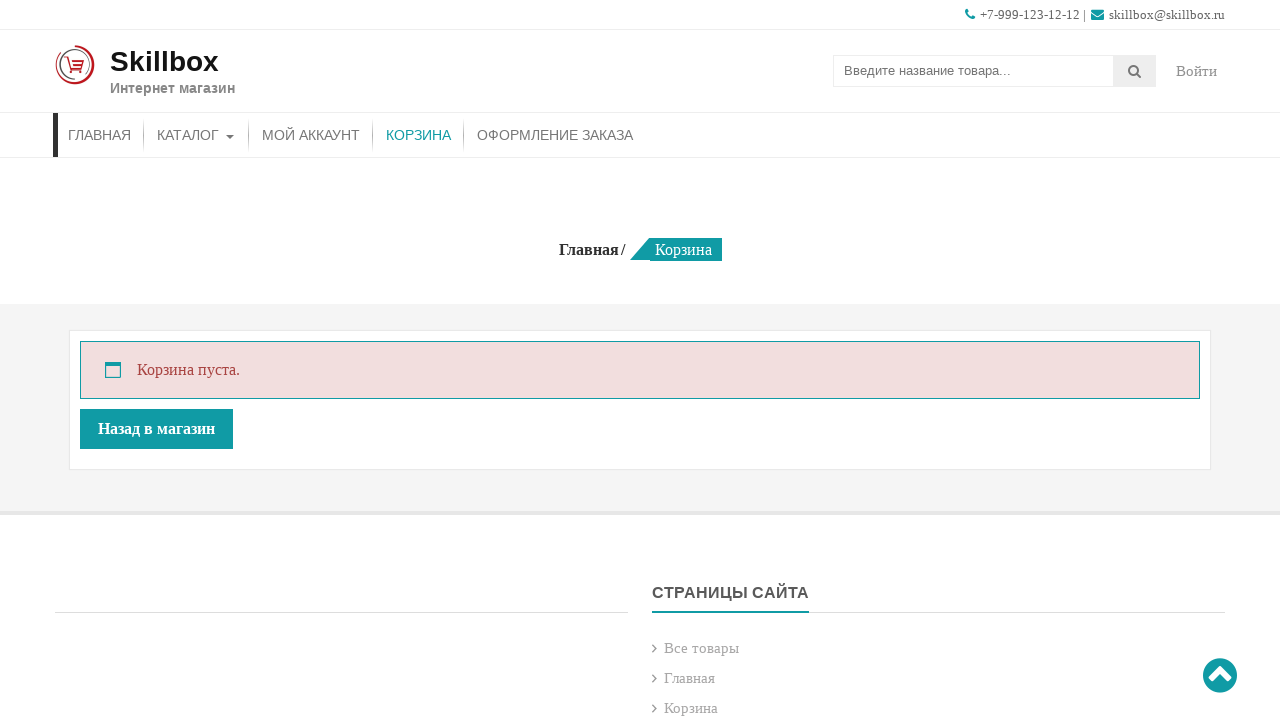

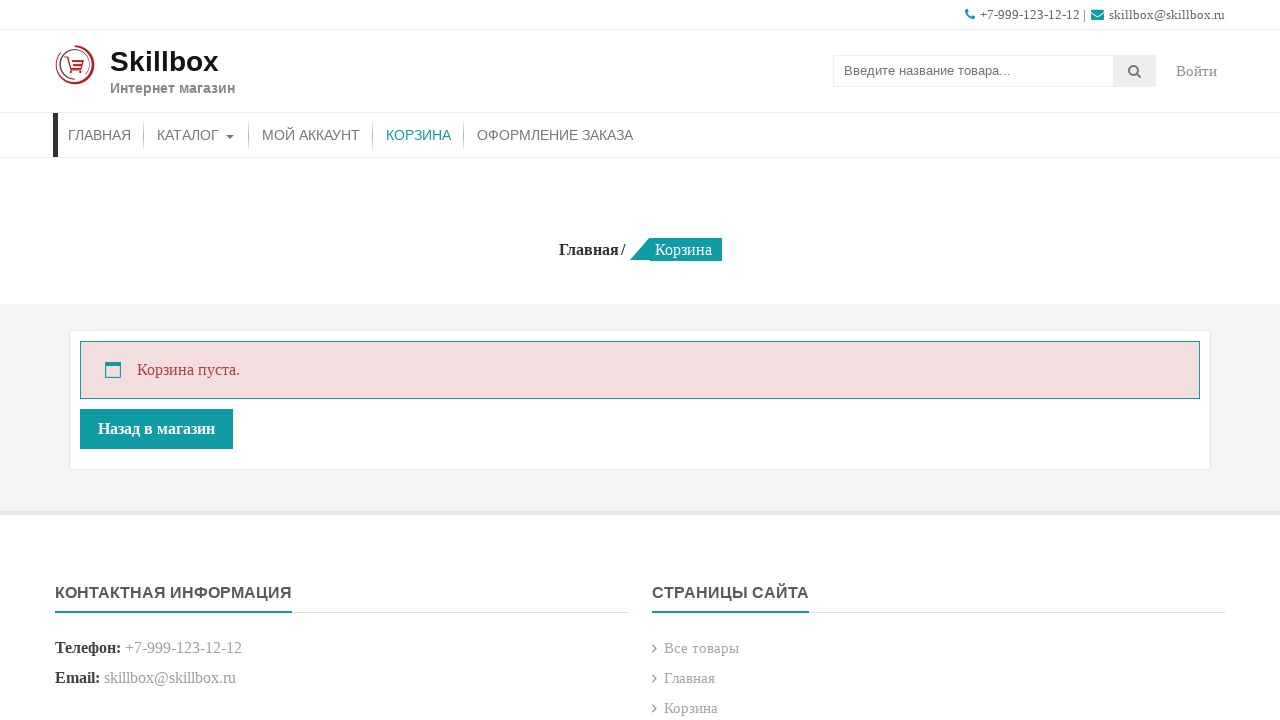